Tests nested iframe navigation by clicking on the Nested Frames link, switching to nested frames (frame-top, then frame-middle), and verifying the content text is accessible

Starting URL: https://the-internet.herokuapp.com/

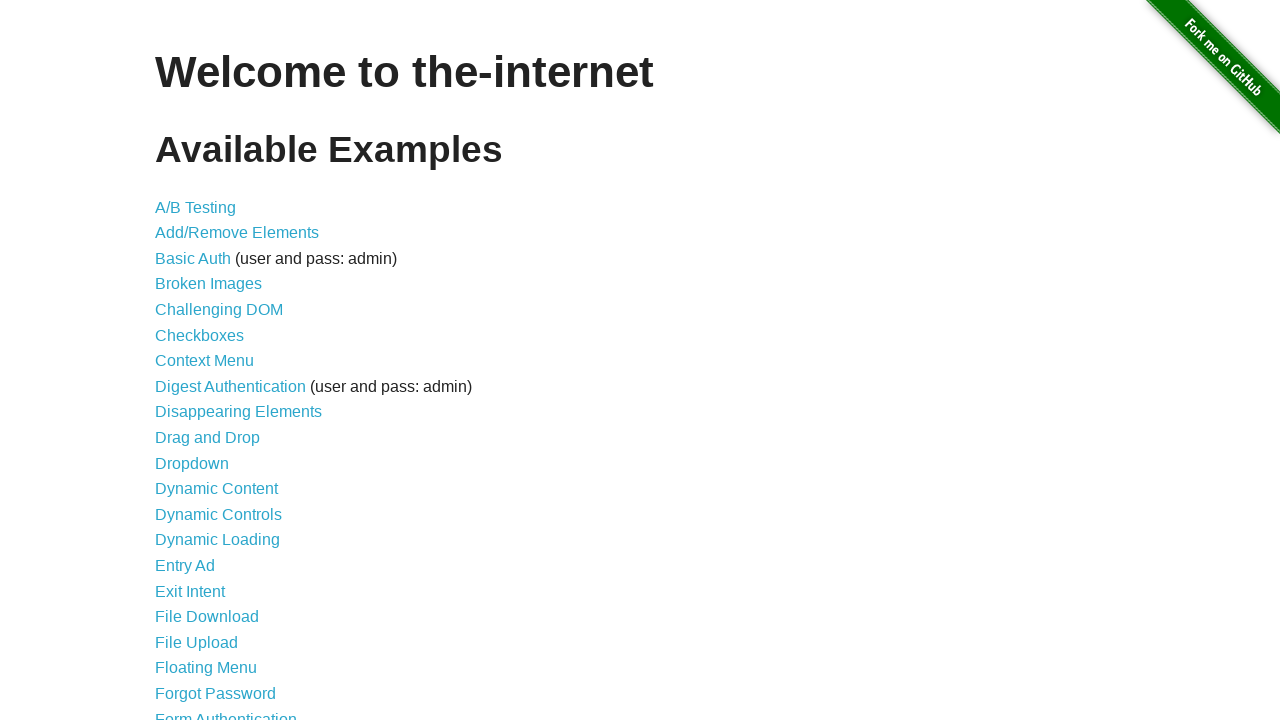

Clicked on 'Nested Frames' link at (210, 395) on text=Nested Frames
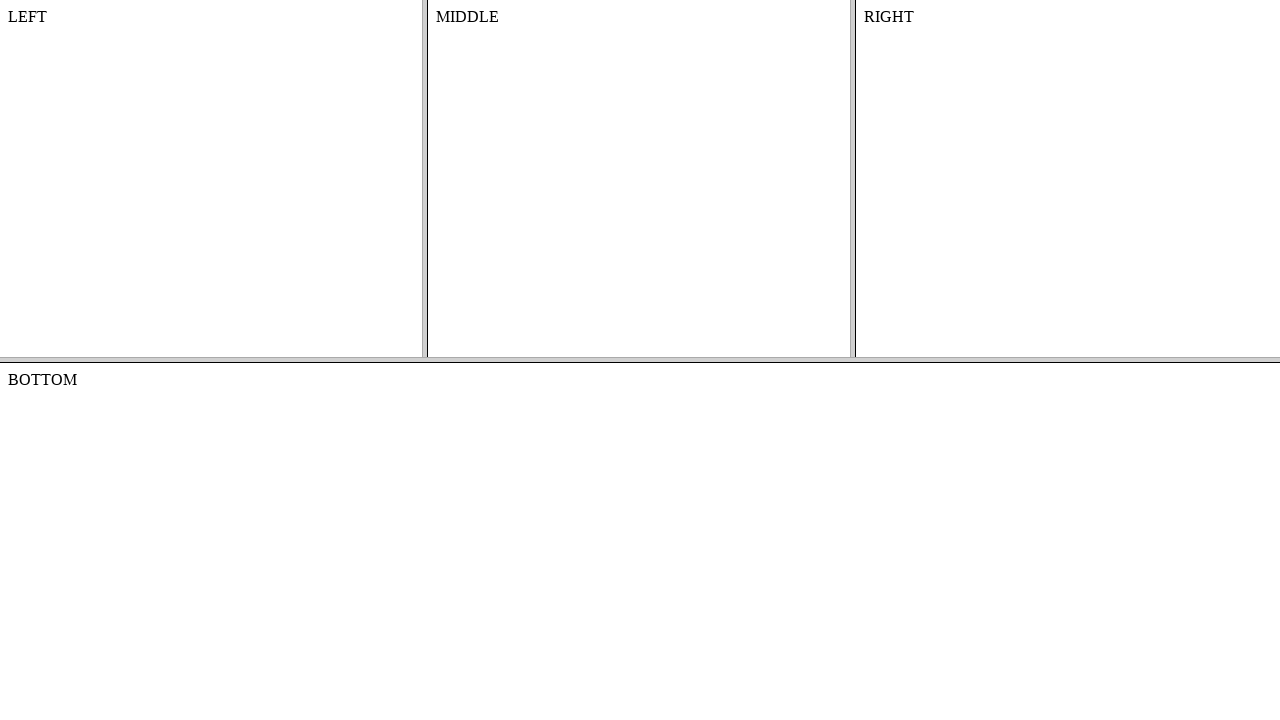

Nested frames page loaded (domcontentloaded)
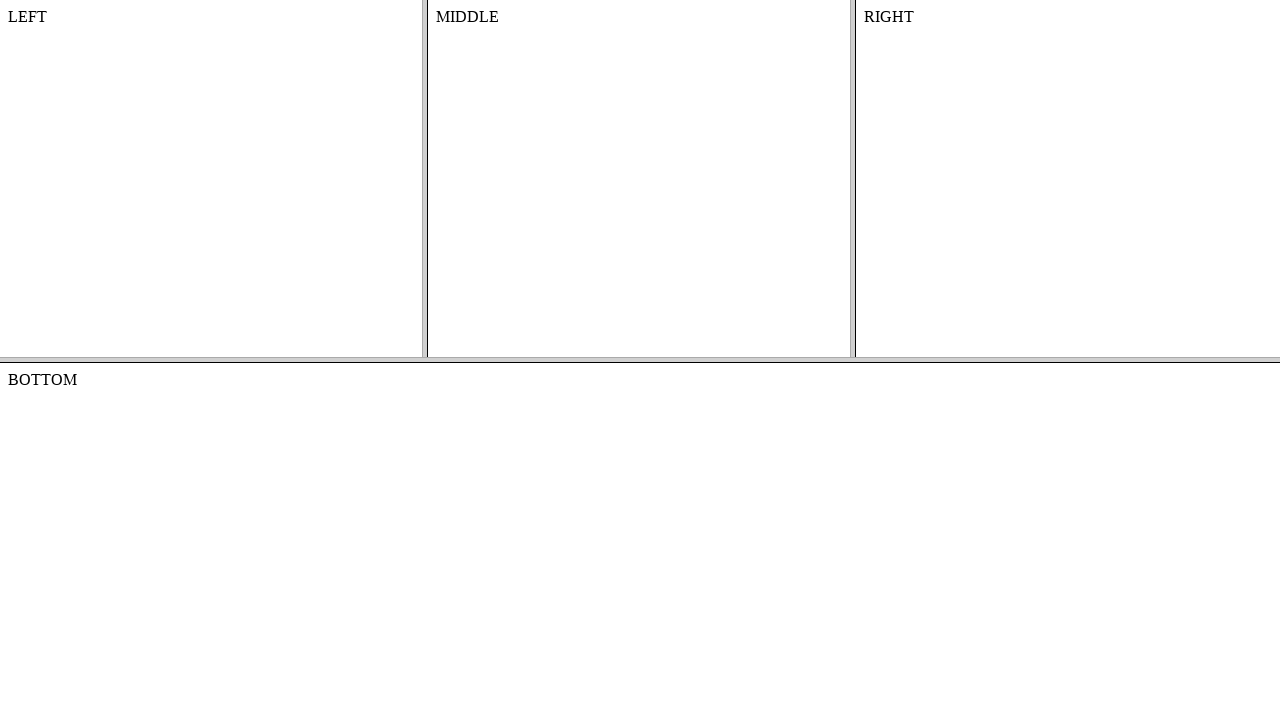

Located frame-top iframe
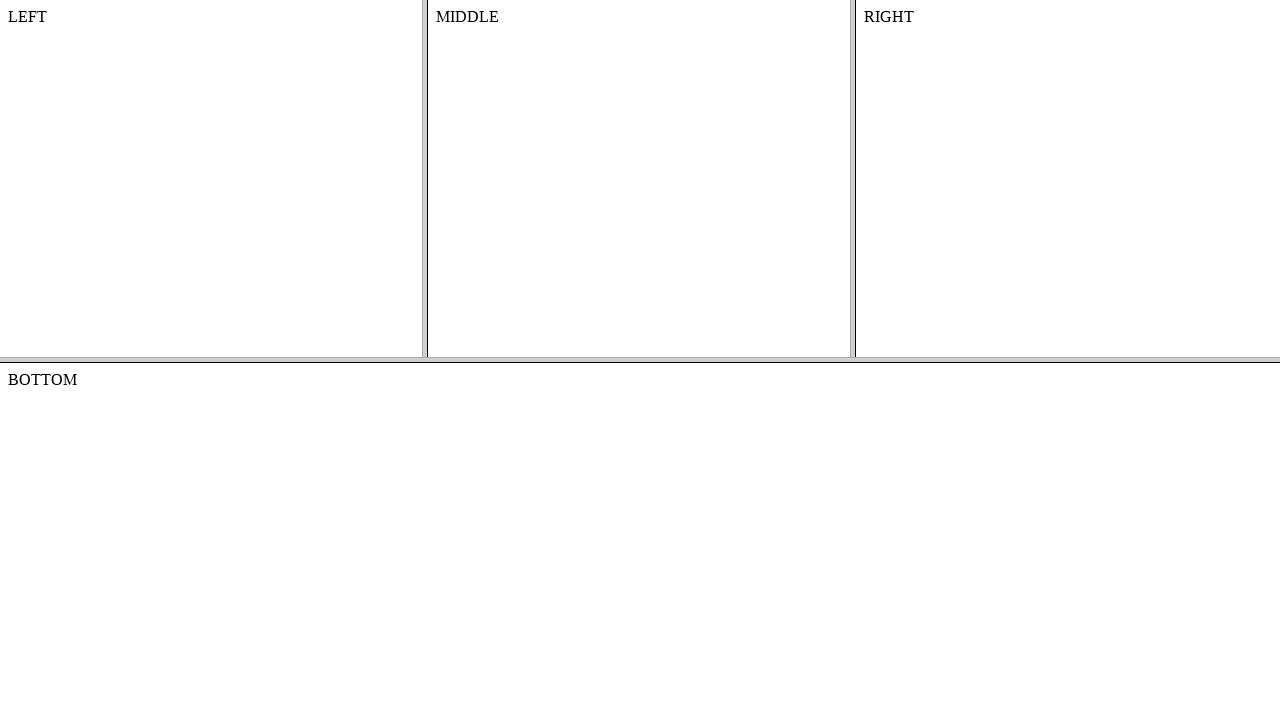

Located frame-middle iframe within frame-top
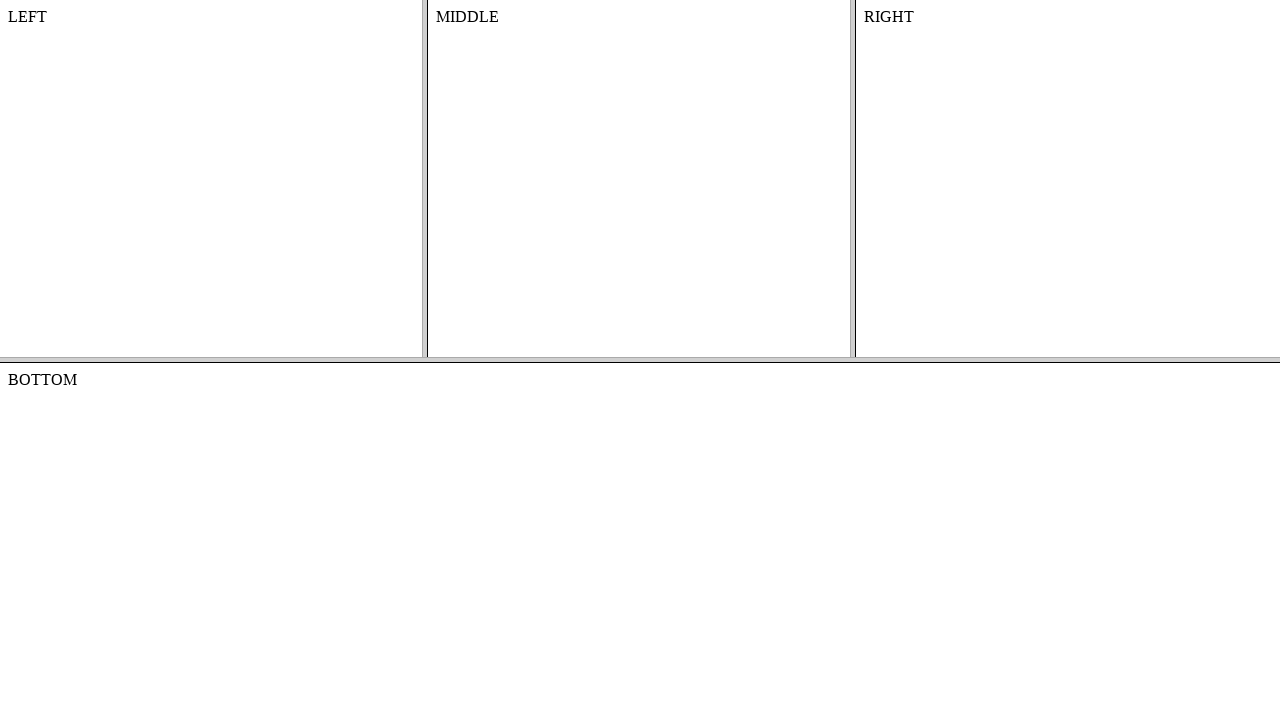

Verified #content element is present in nested frame-middle
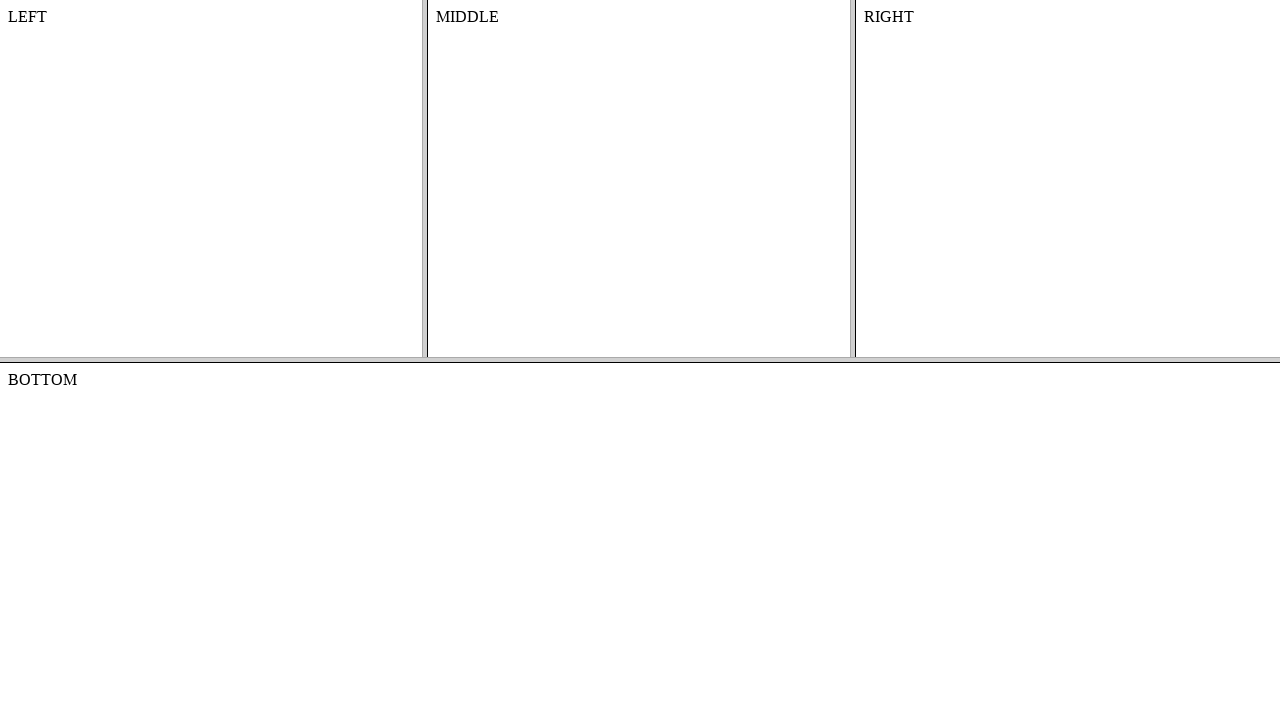

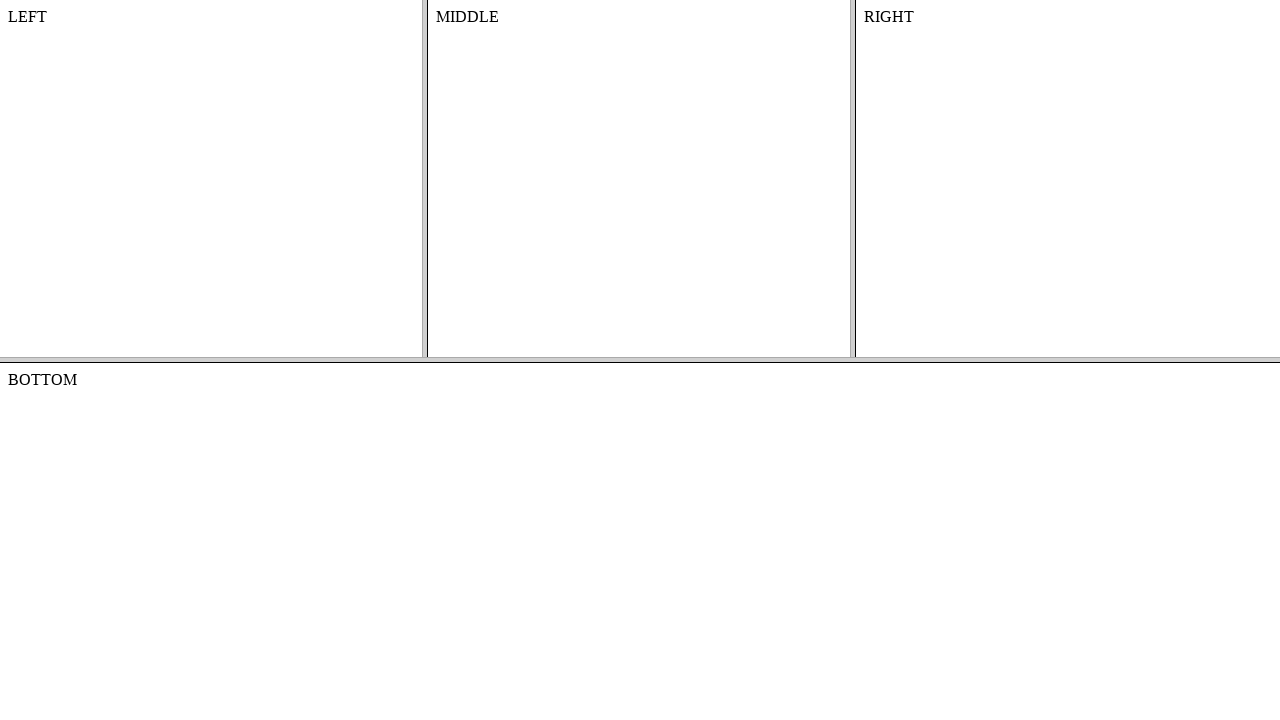